Tests hover functionality by moving mouse over three user images and verifying that corresponding user information appears

Starting URL: https://the-internet.herokuapp.com/hovers

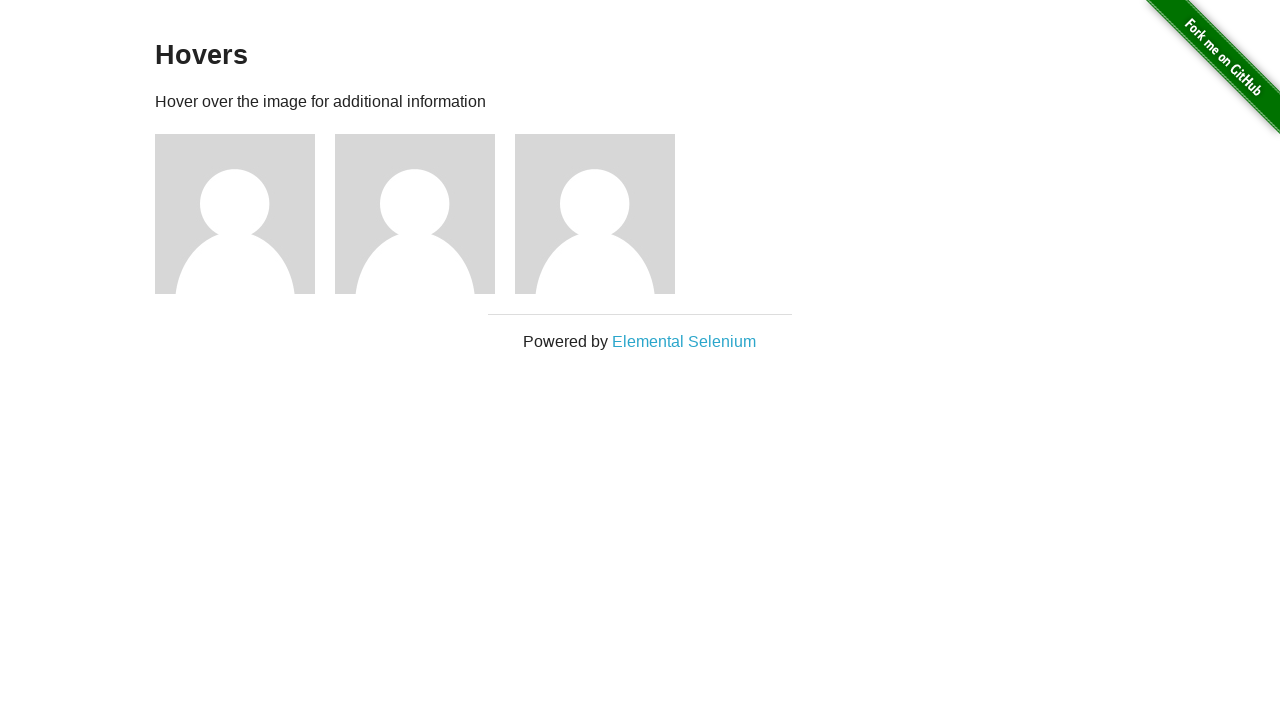

Hovered over first user image at (235, 214) on (//img)[2]
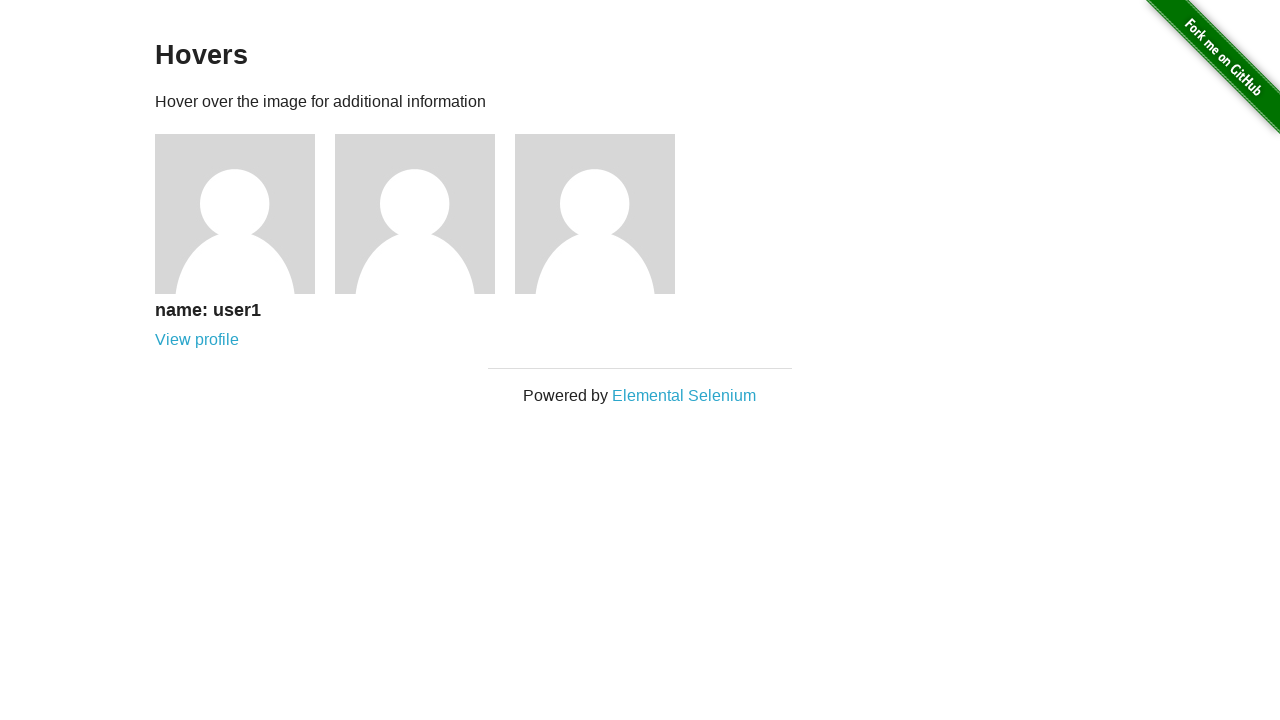

User1 information appeared after hover
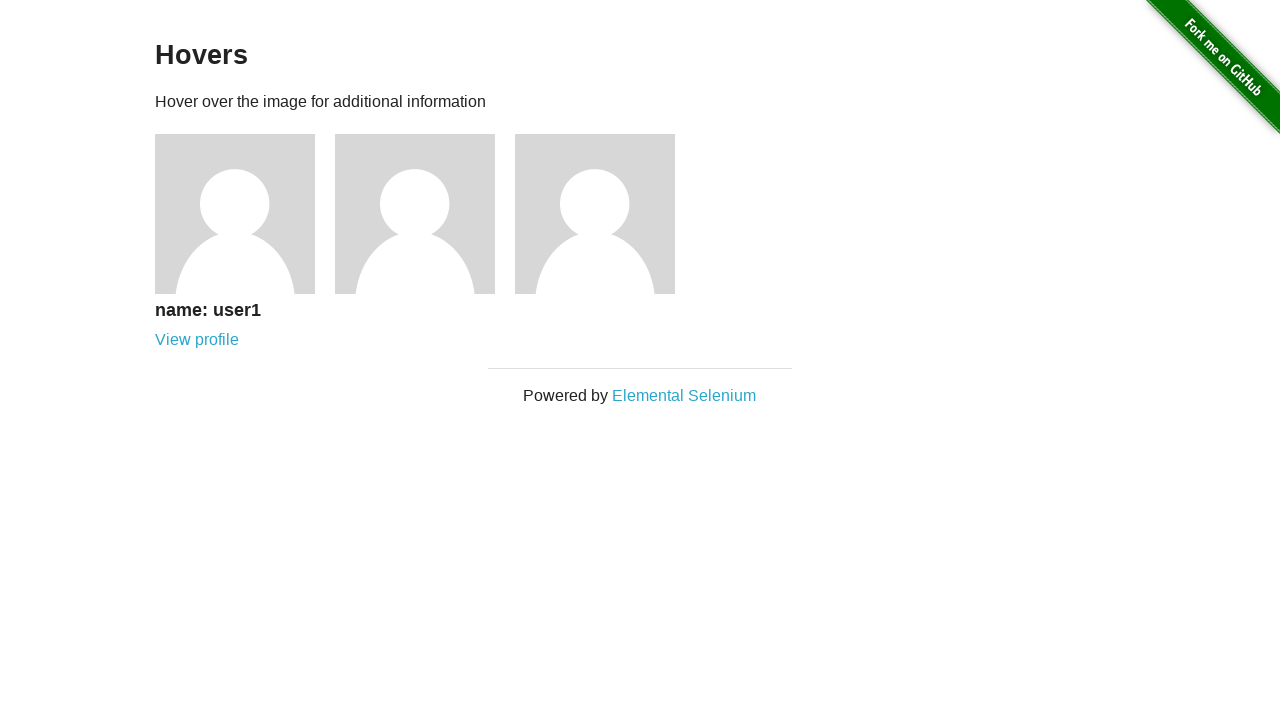

Hovered over second user image at (415, 214) on (//img)[3]
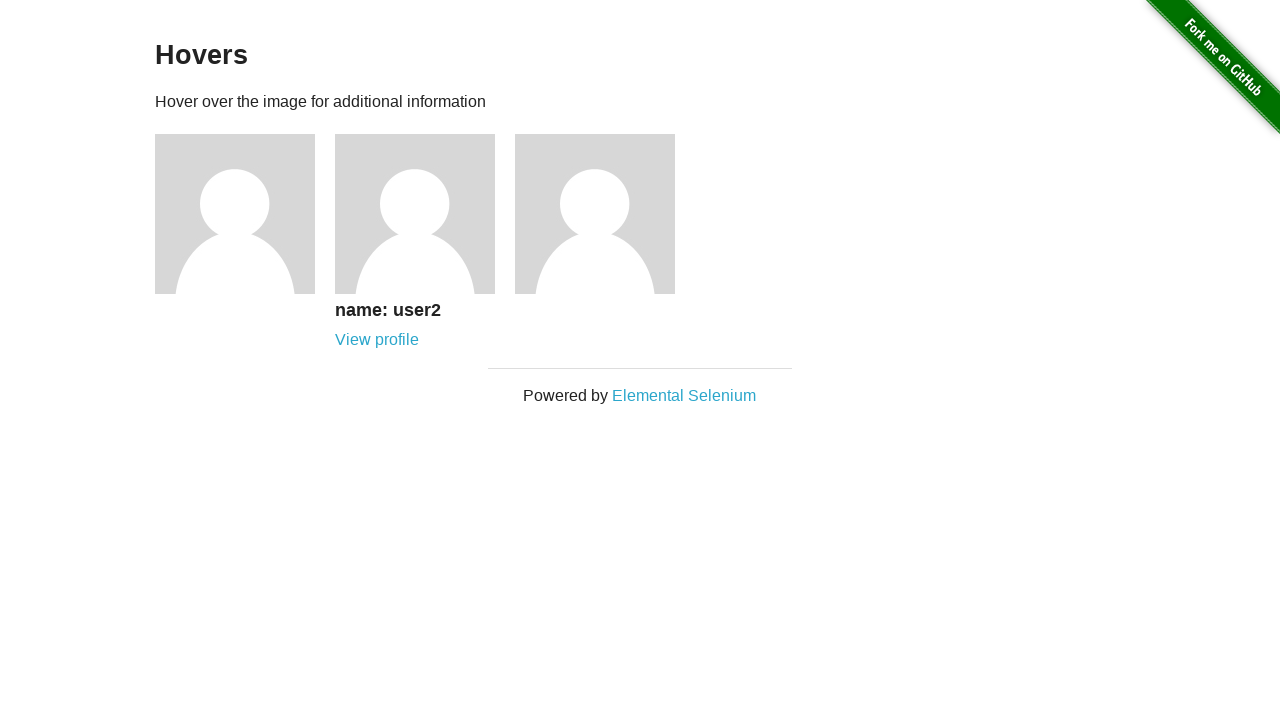

User2 information appeared after hover
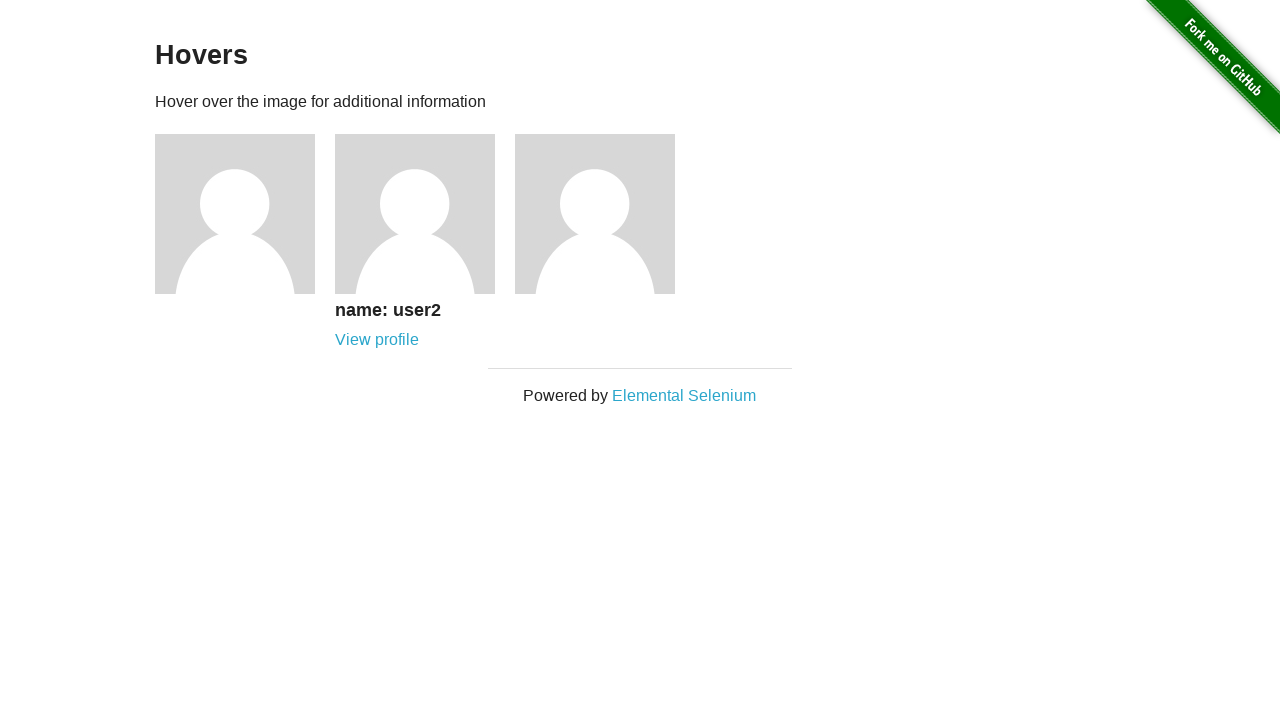

Hovered over third user image at (595, 214) on (//img)[4]
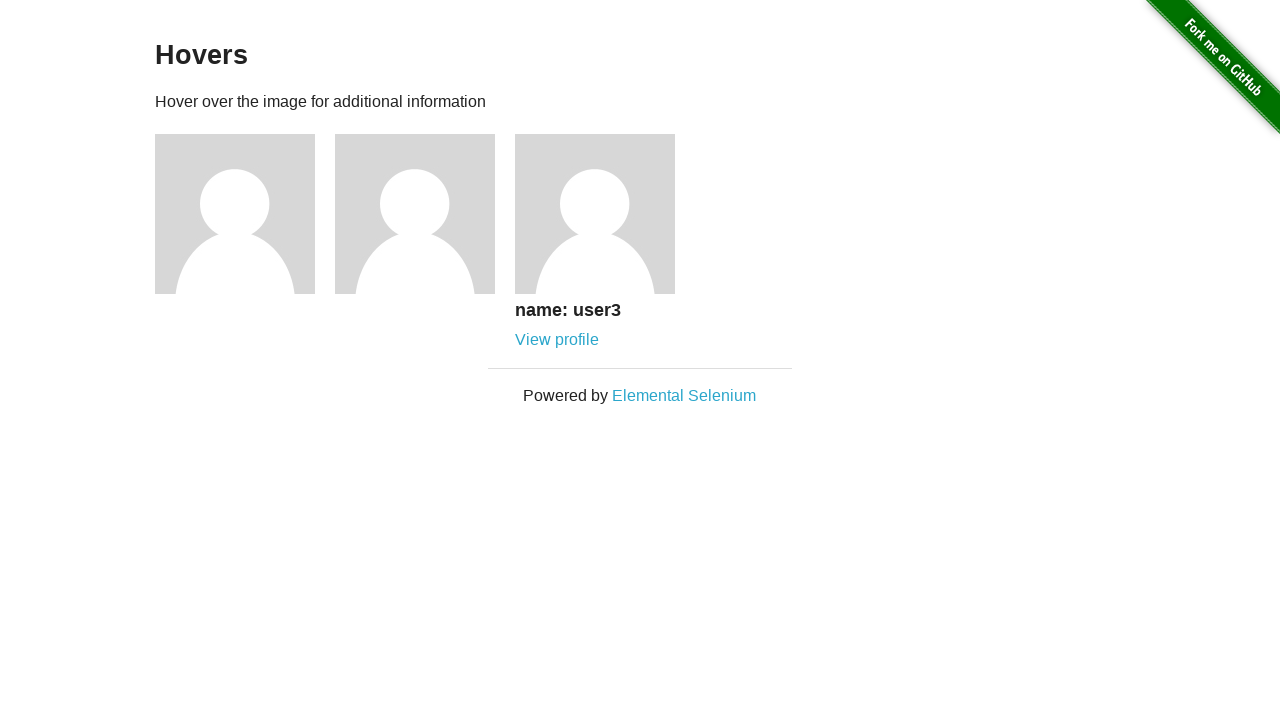

User3 information appeared after hover
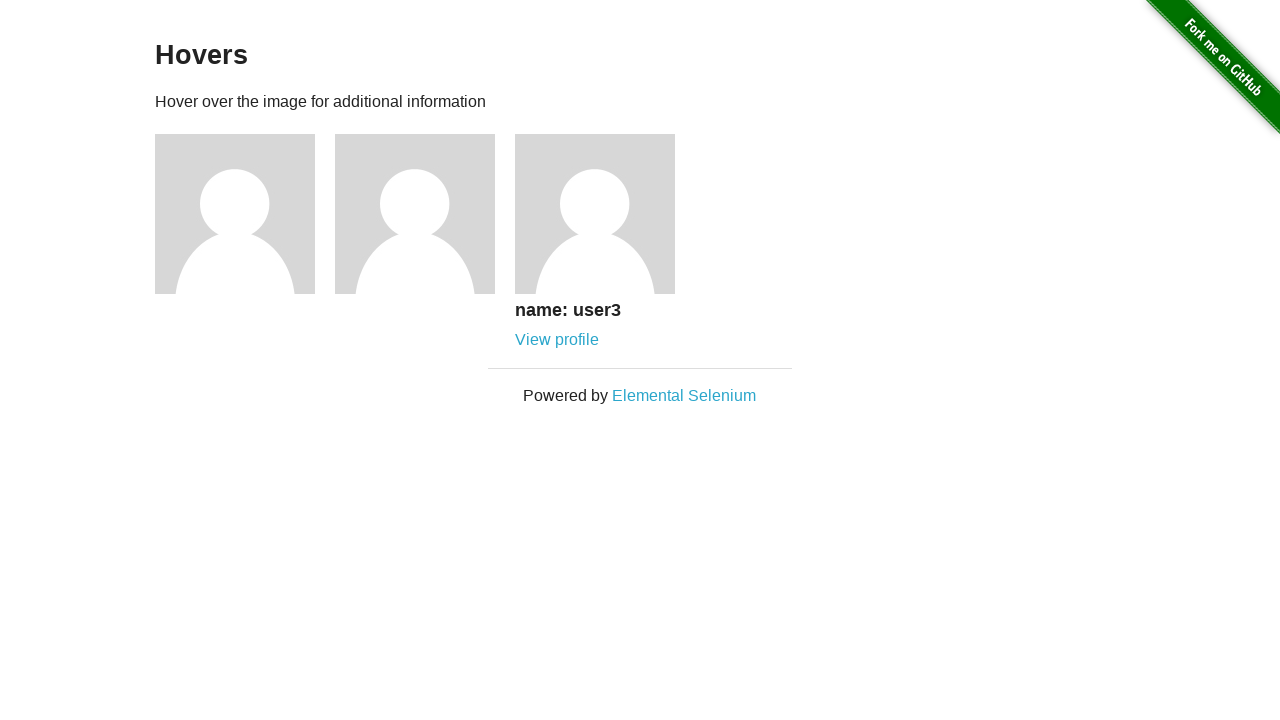

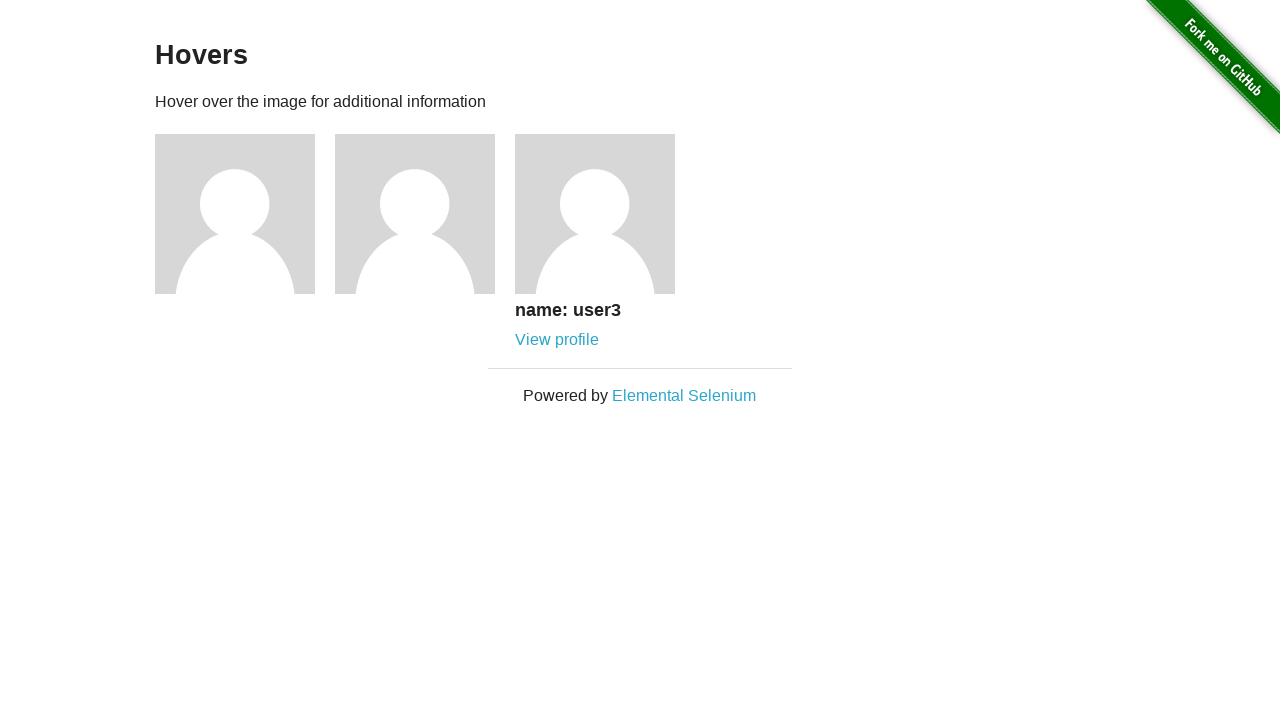